Opens YouTube homepage, maximizes the browser window, and clears all cookies - a basic browser setup and navigation test.

Starting URL: https://www.youtube.com/

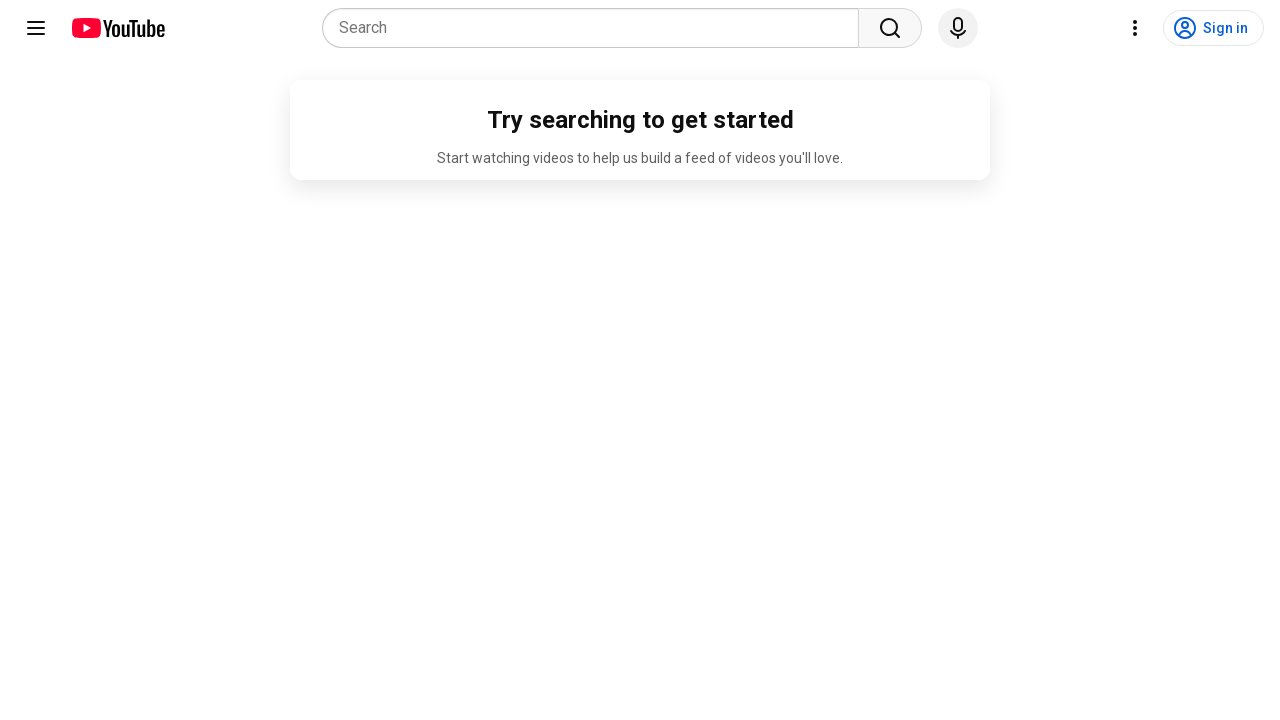

Set viewport size to 1920x1080 to maximize browser window
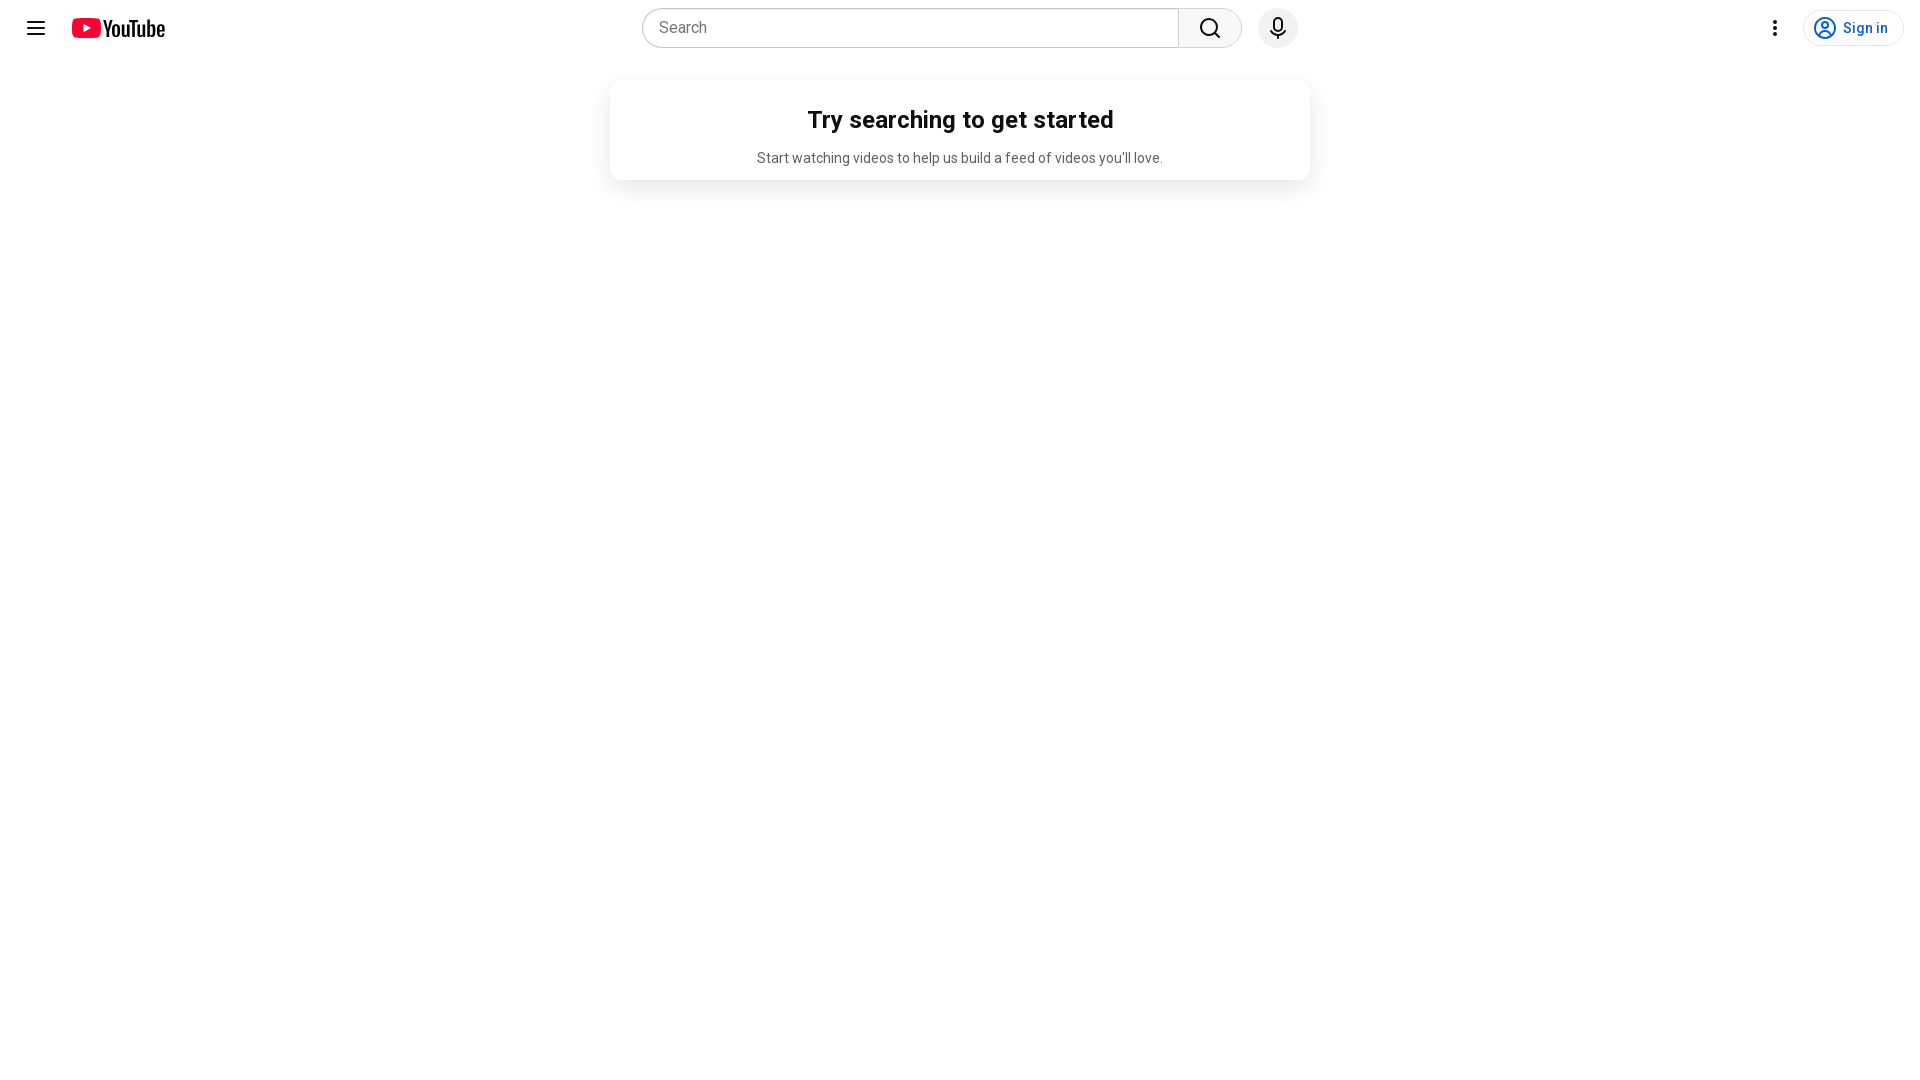

Cleared all cookies from the browser context
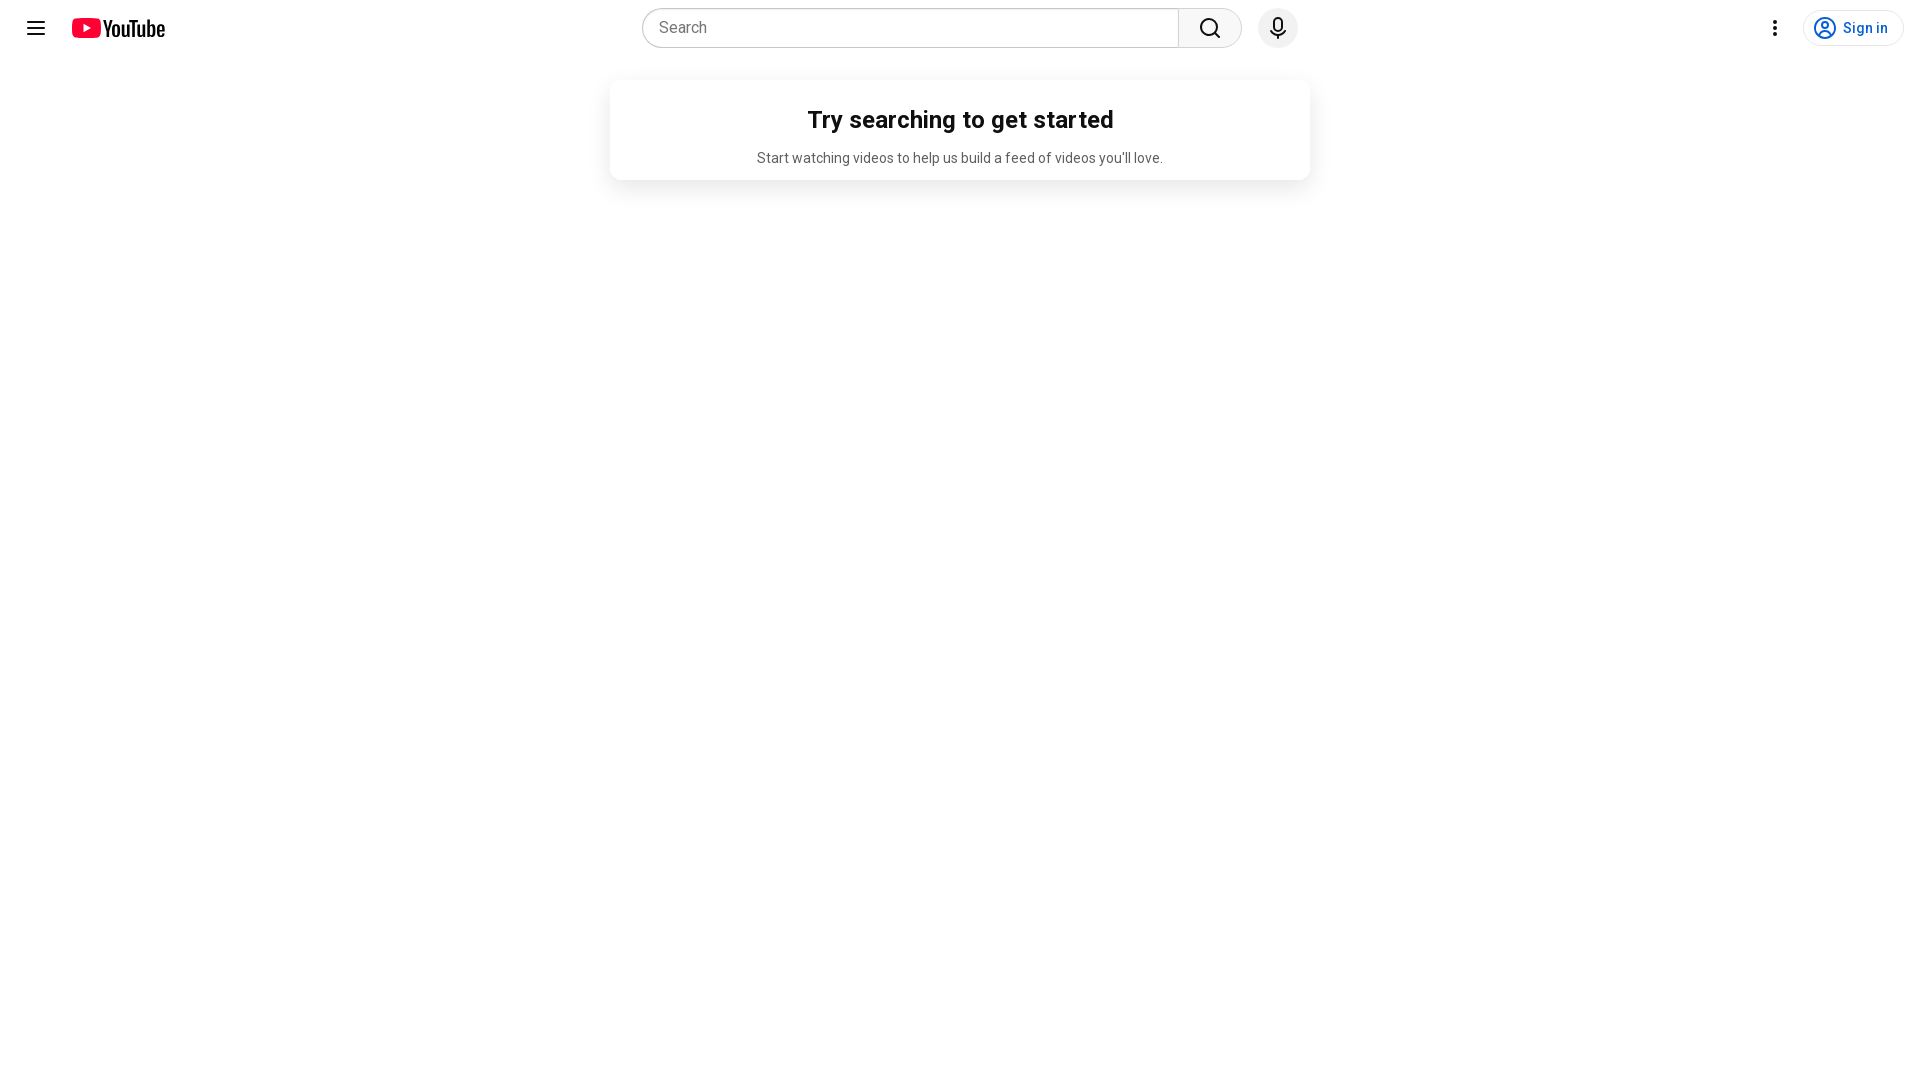

YouTube homepage fully loaded (domcontentloaded event fired)
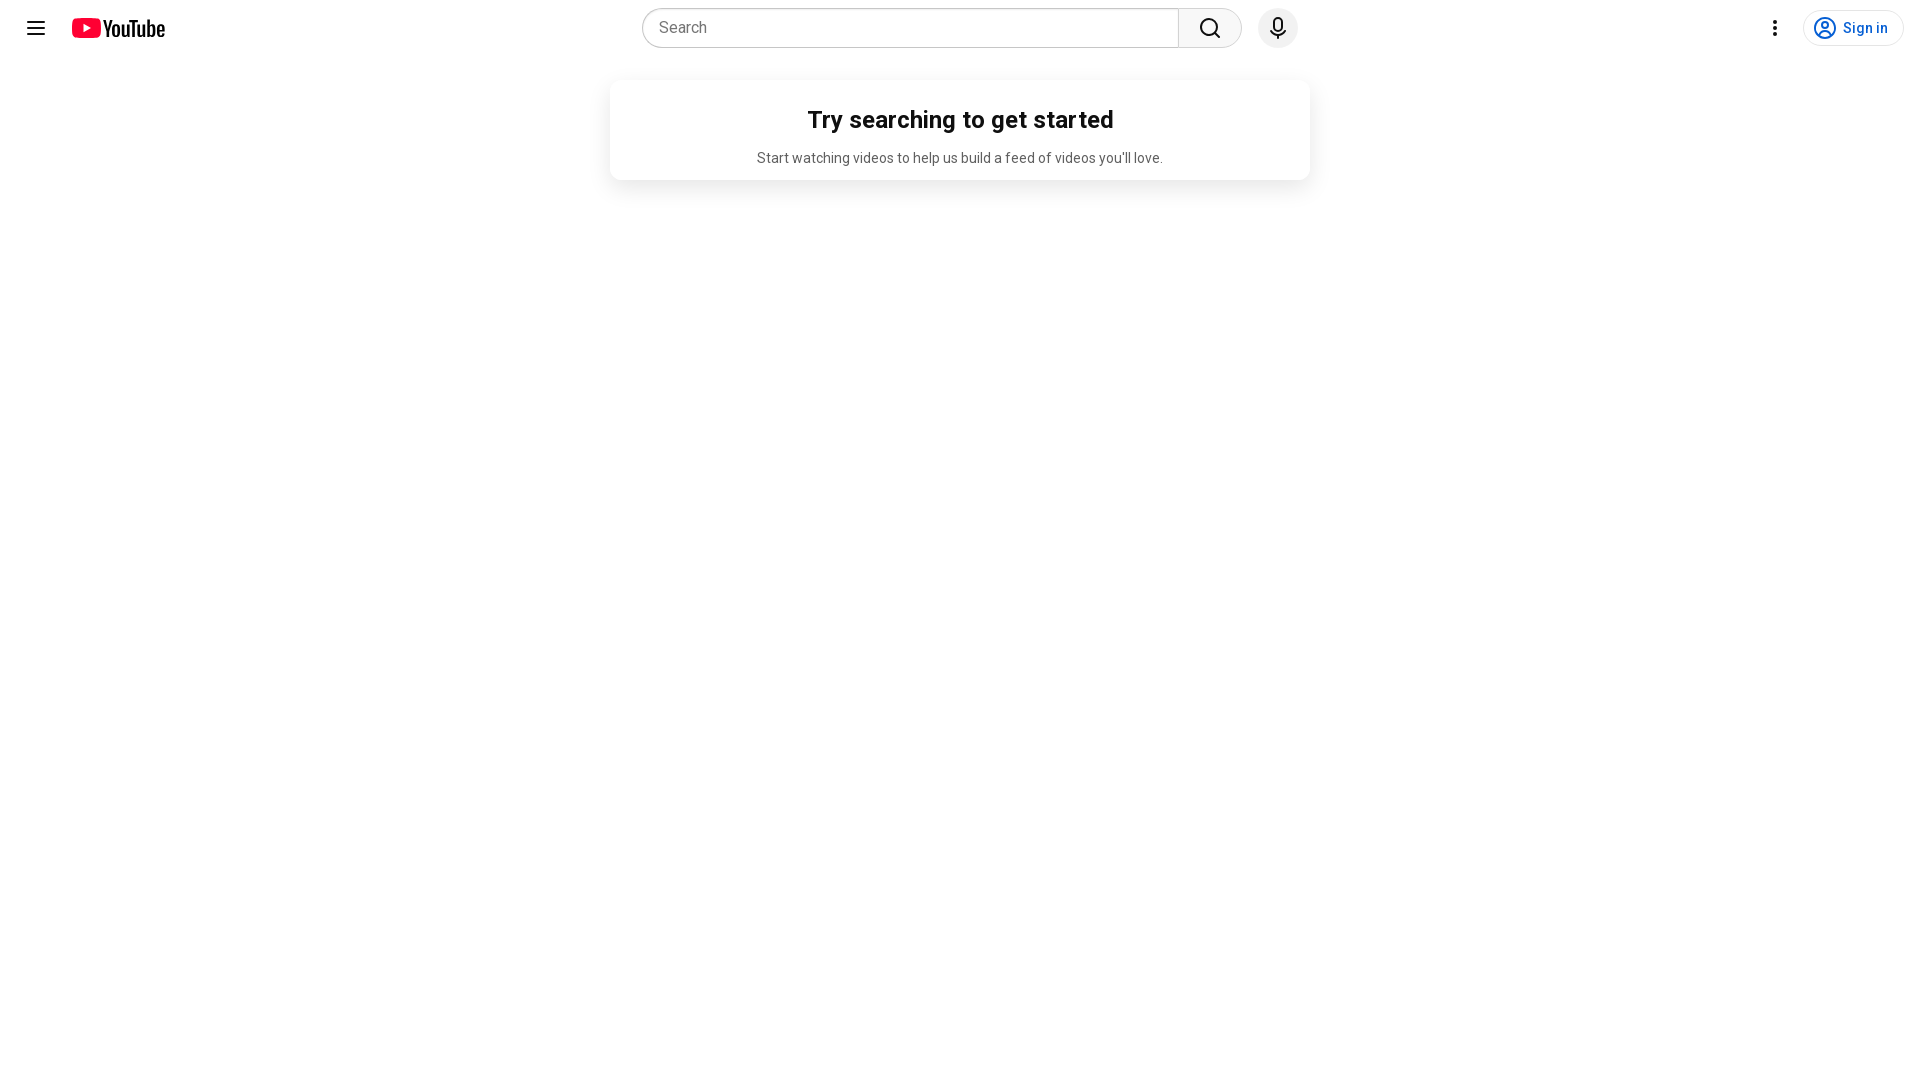

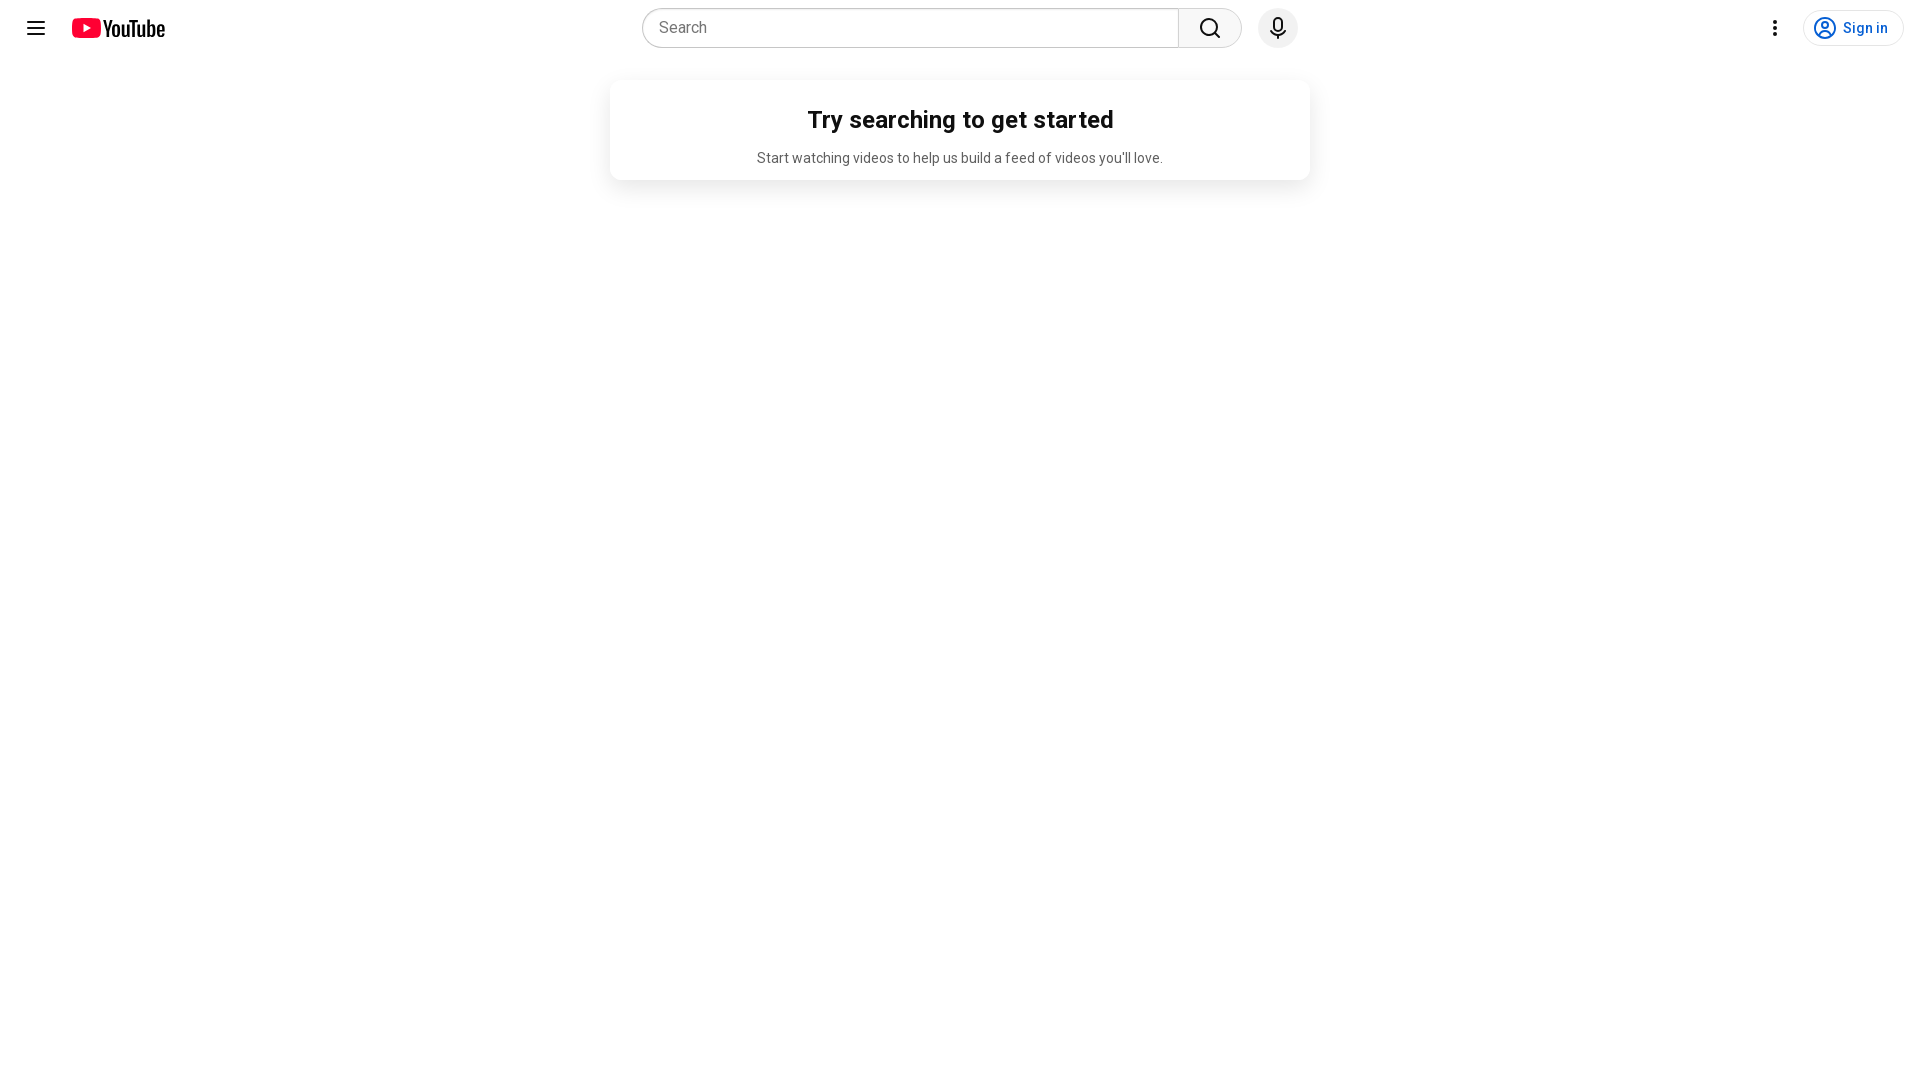